Navigates to an automation practice page and locates a broken link element to verify it exists on the page

Starting URL: https://rahulshettyacademy.com/AutomationPractice/

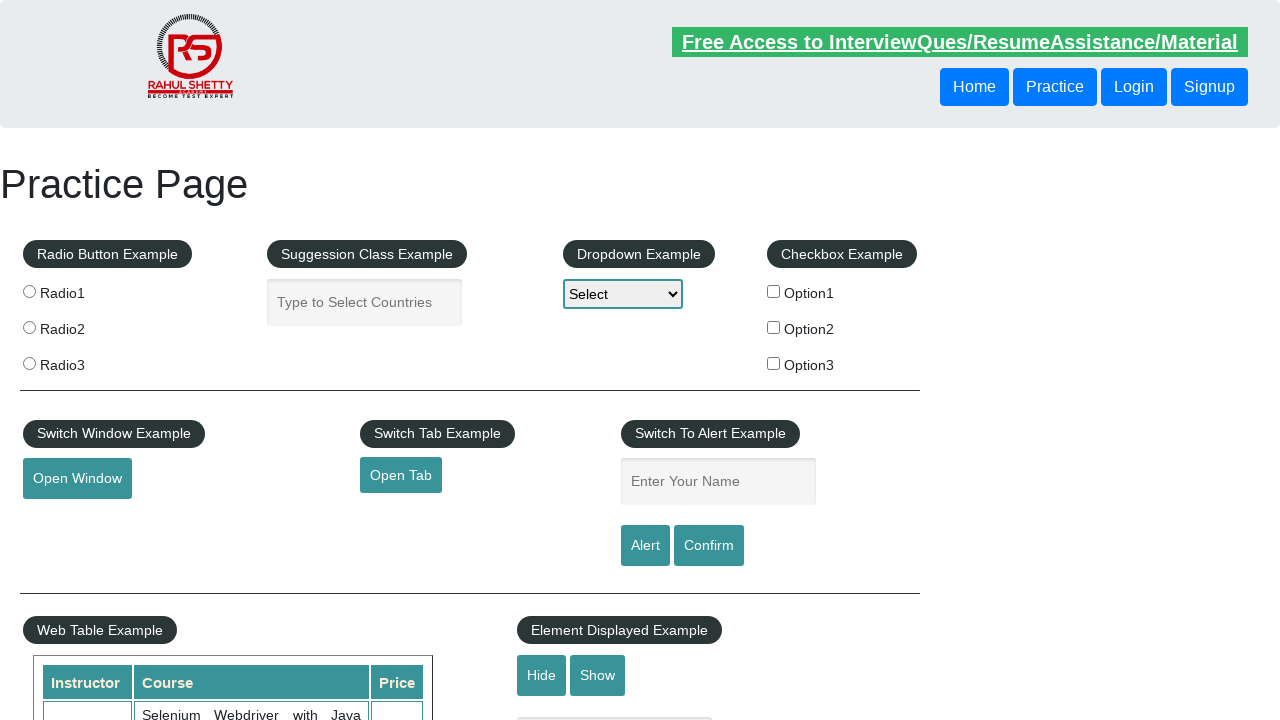

Navigated to automation practice page
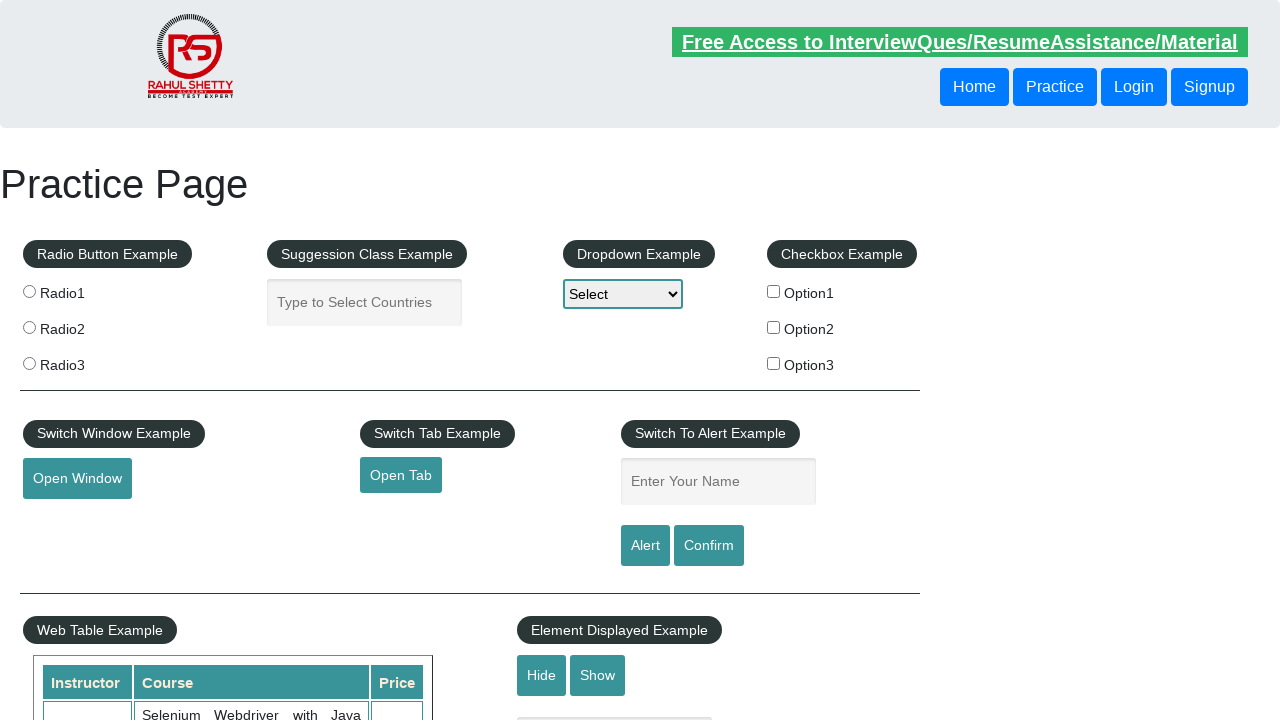

Located broken link element
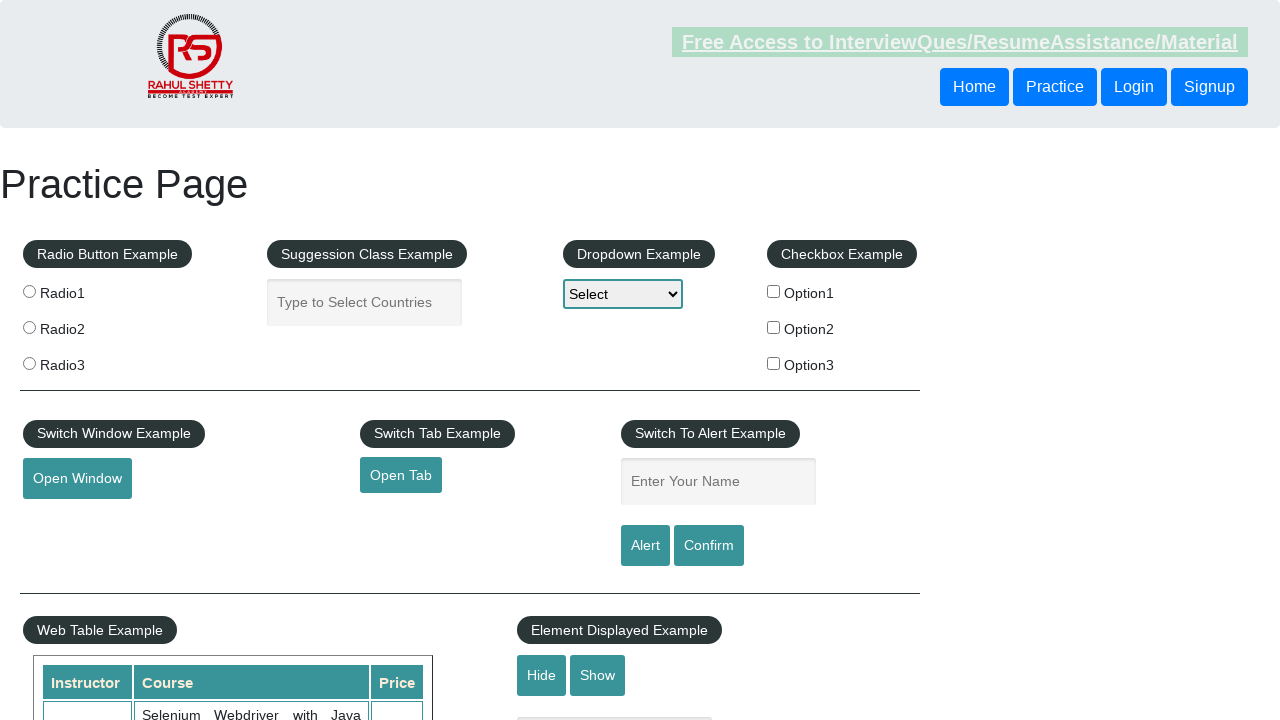

Waited for broken link element to be ready
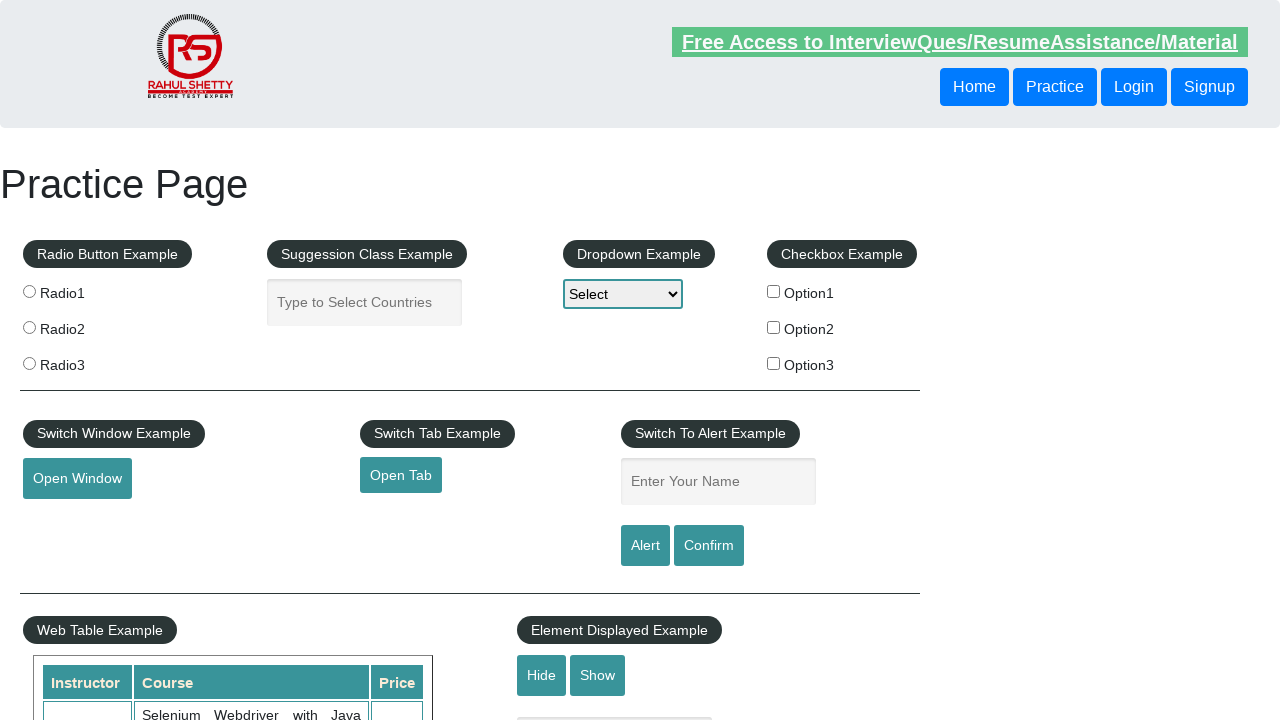

Retrieved href attribute from broken link
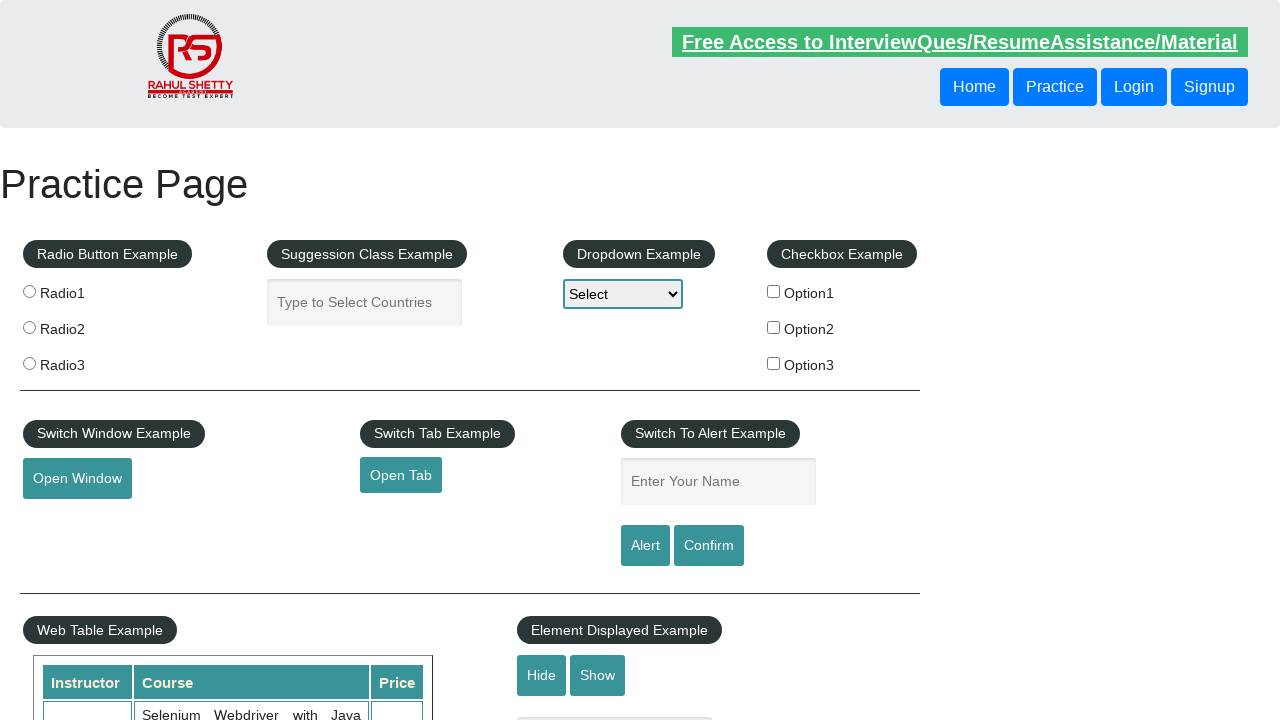

Verified broken link has href attribute
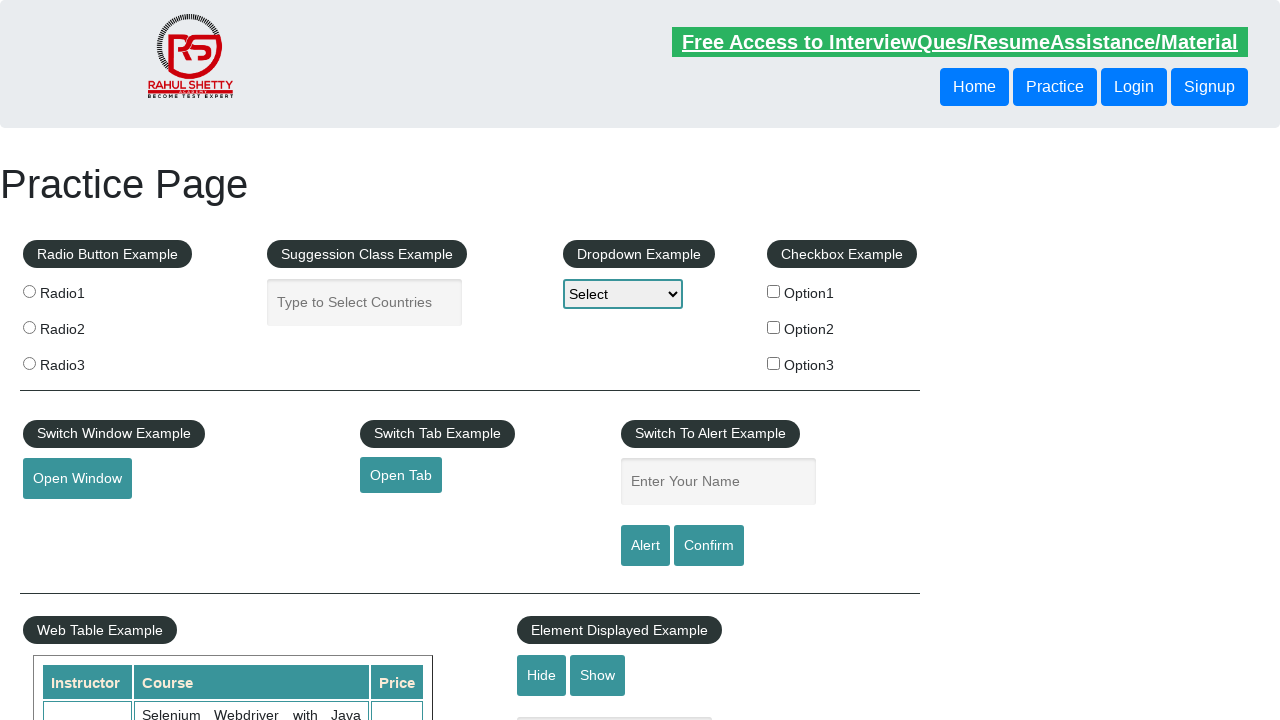

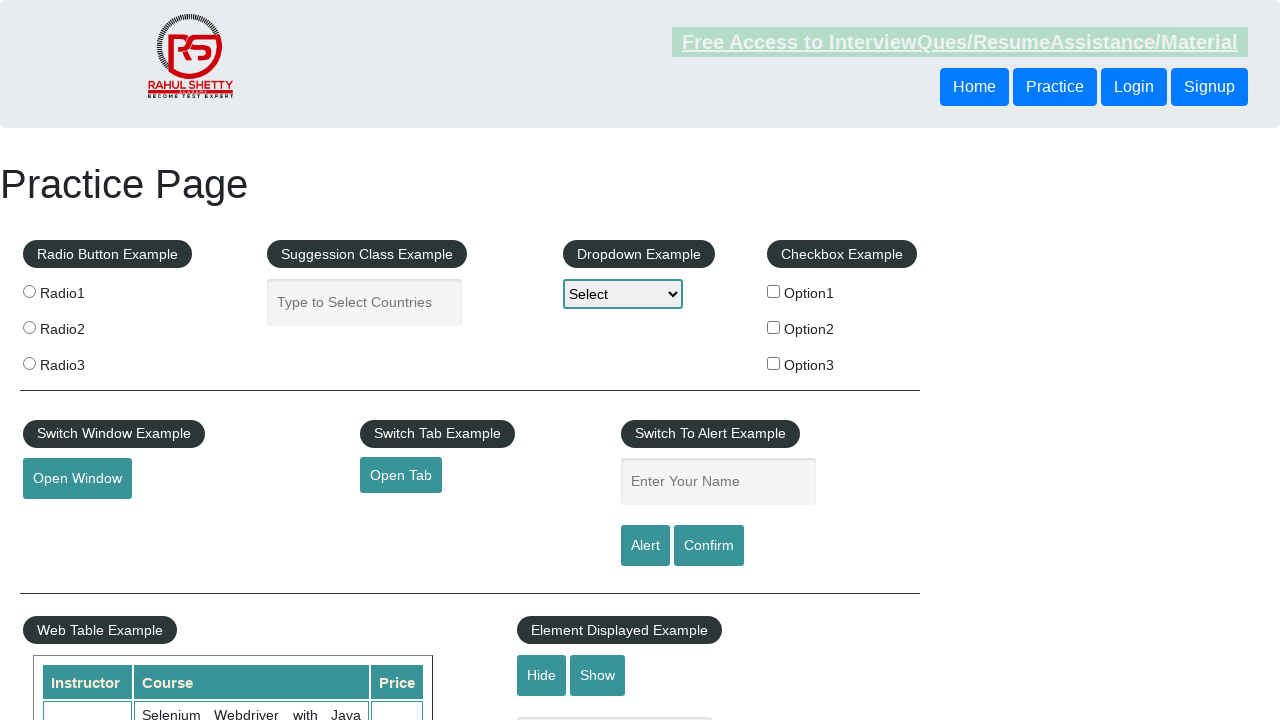